Tests dropdown menu functionality by clicking a dropdown button and then selecting a link containing "Face" text from the dropdown options.

Starting URL: https://omayo.blogspot.com

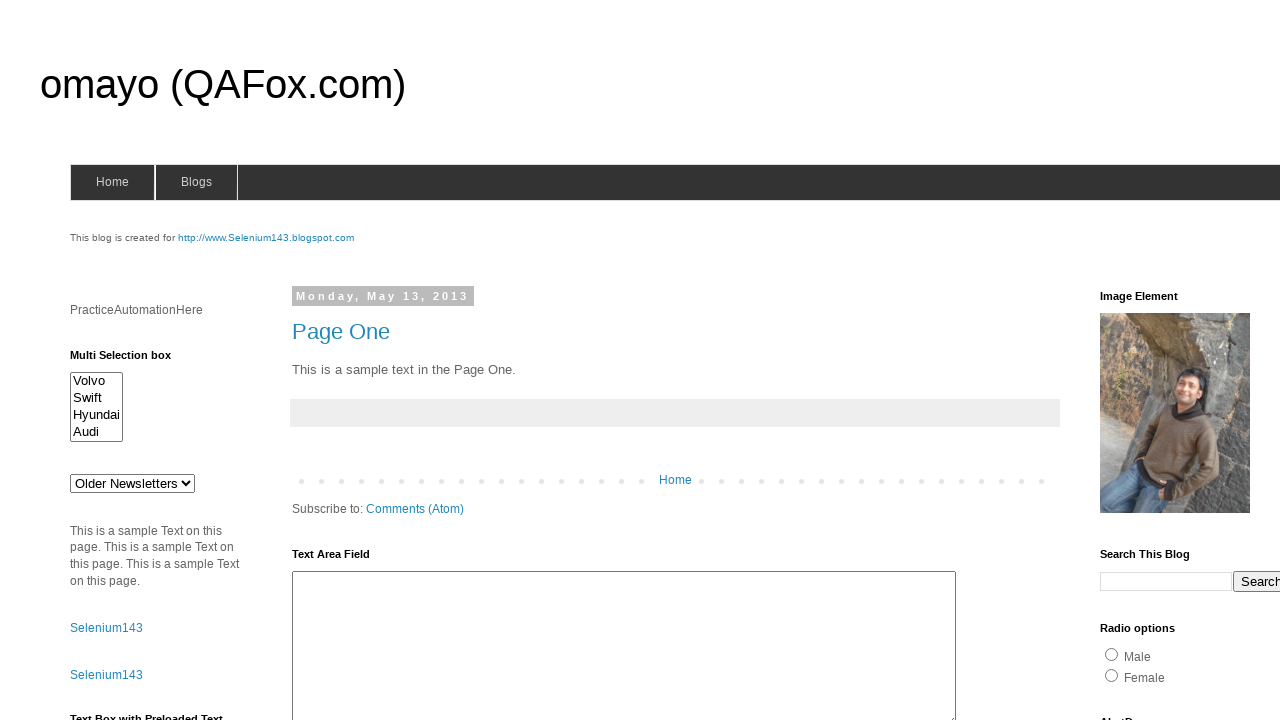

Clicked dropdown button to open menu at (1227, 360) on button.dropbtn
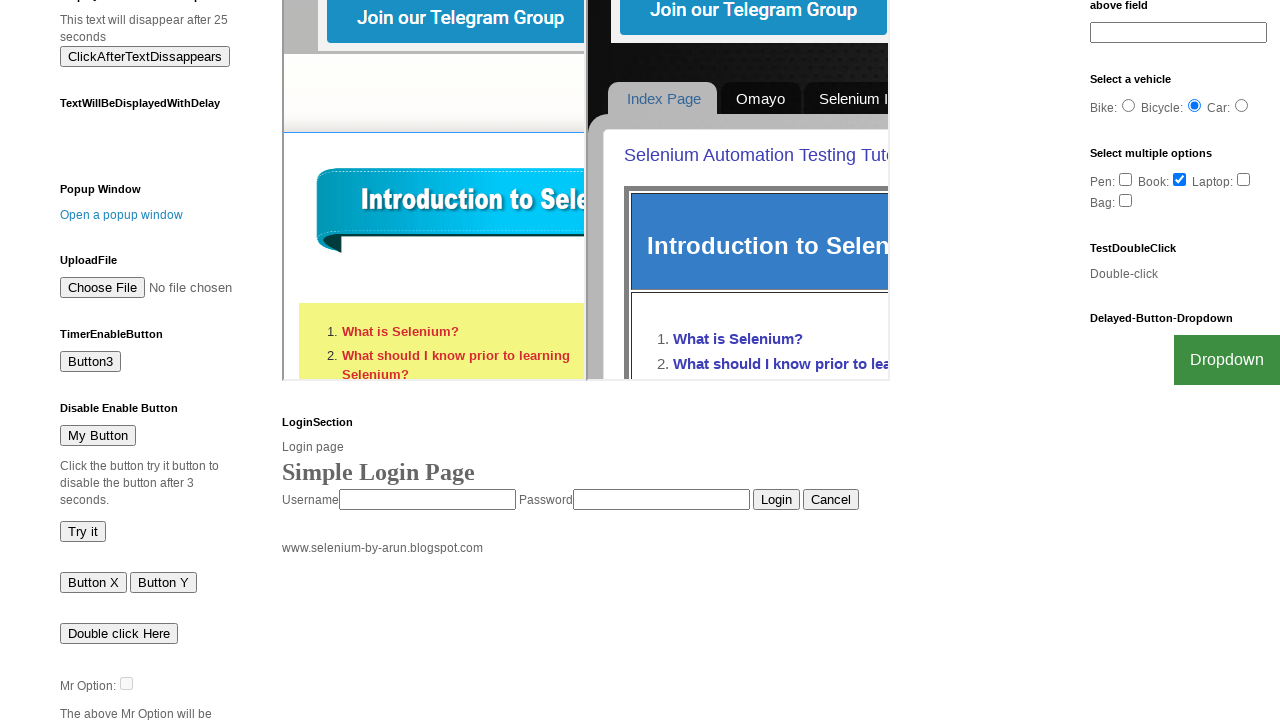

Clicked dropdown link containing 'Face' text at (1200, 700) on a:has-text('Face')
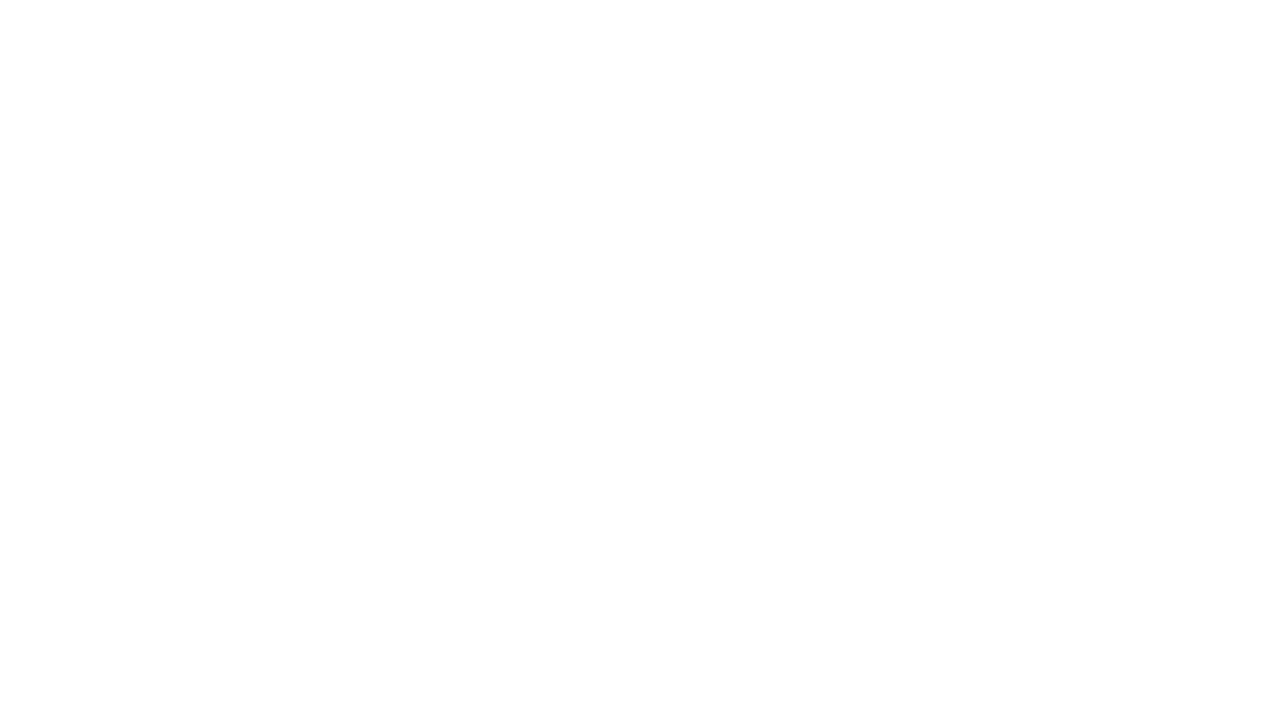

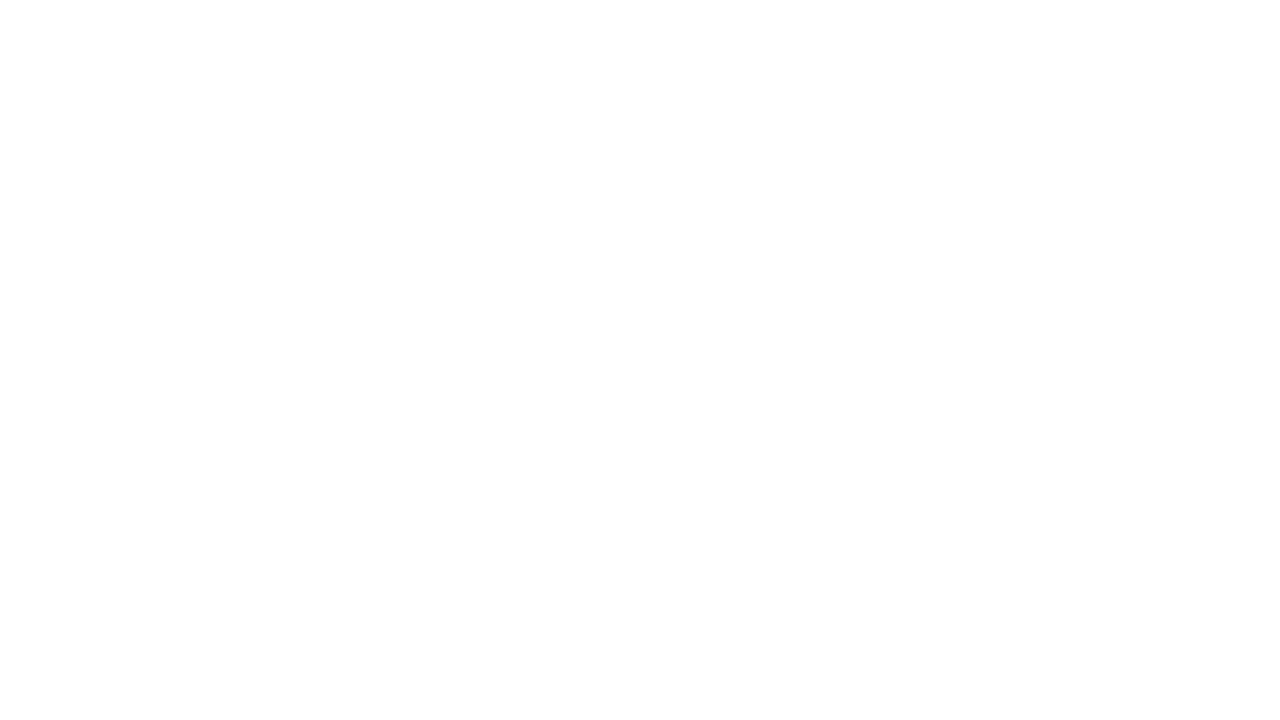